Tests drag and drop functionality by dragging a draggable element and dropping it onto a droppable target element within an iframe

Starting URL: https://jqueryui.com/droppable/

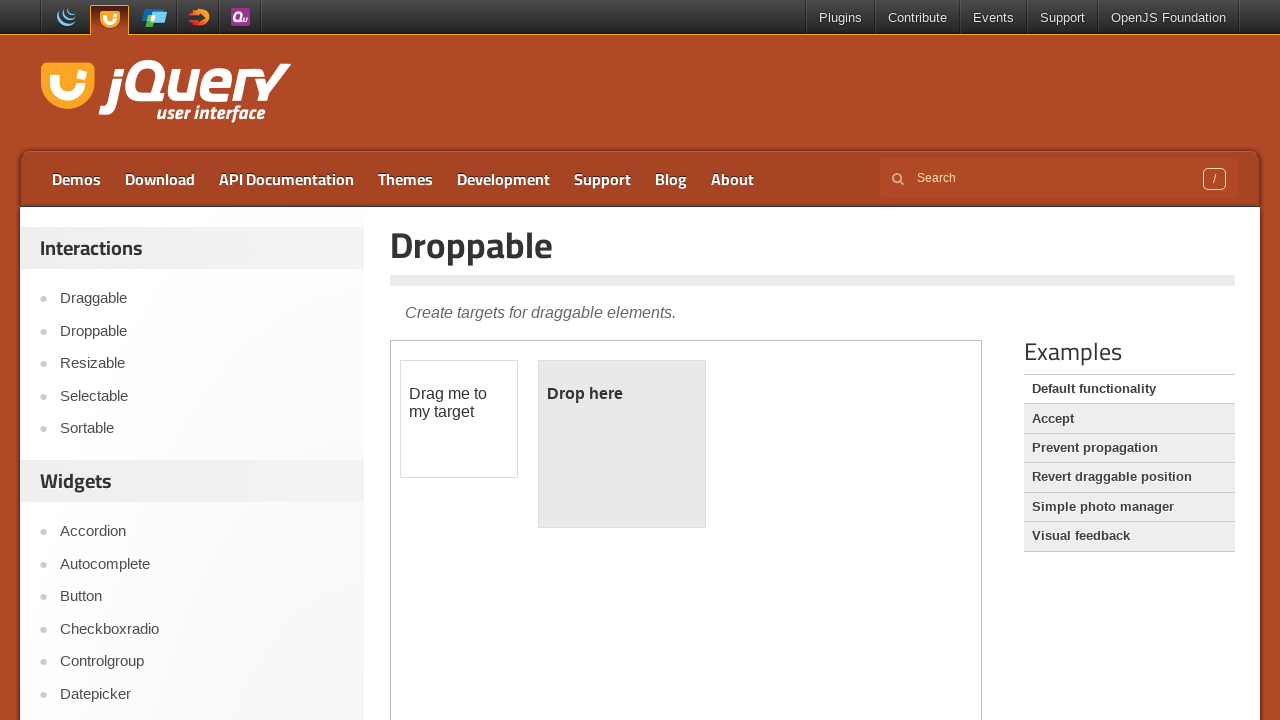

Navigated to jQuery UI droppable demo page
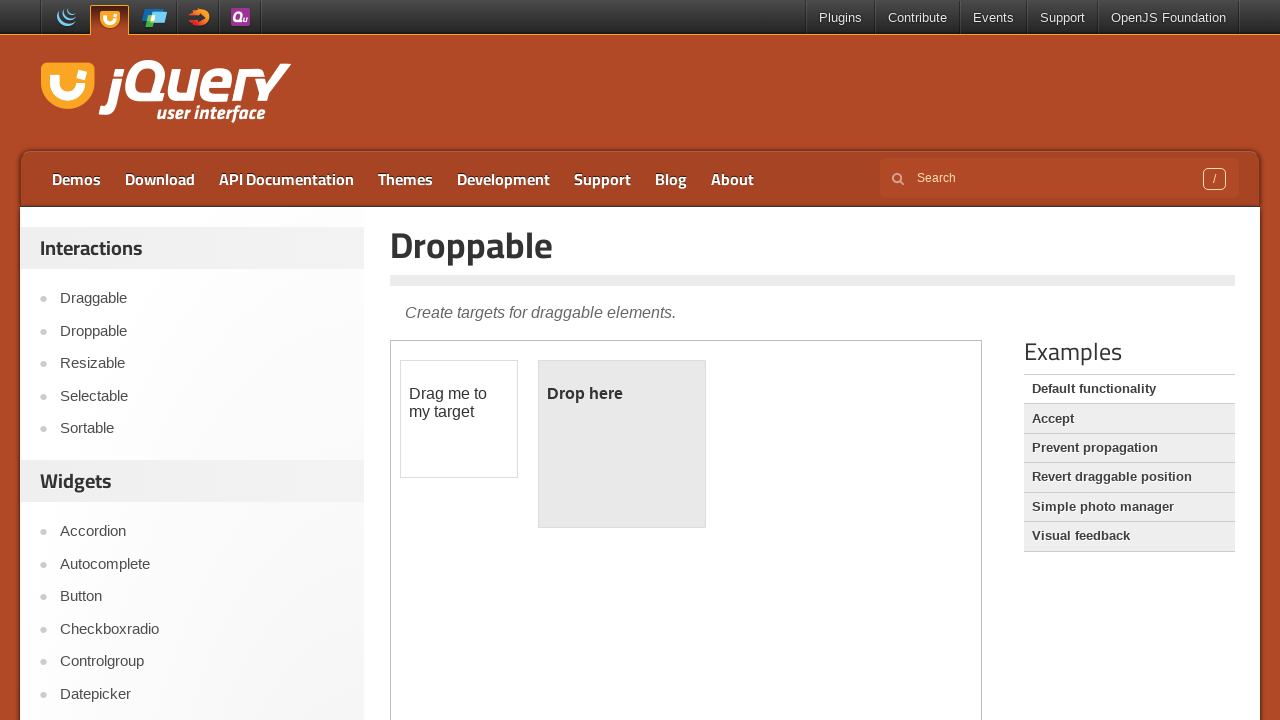

Located the demo iframe
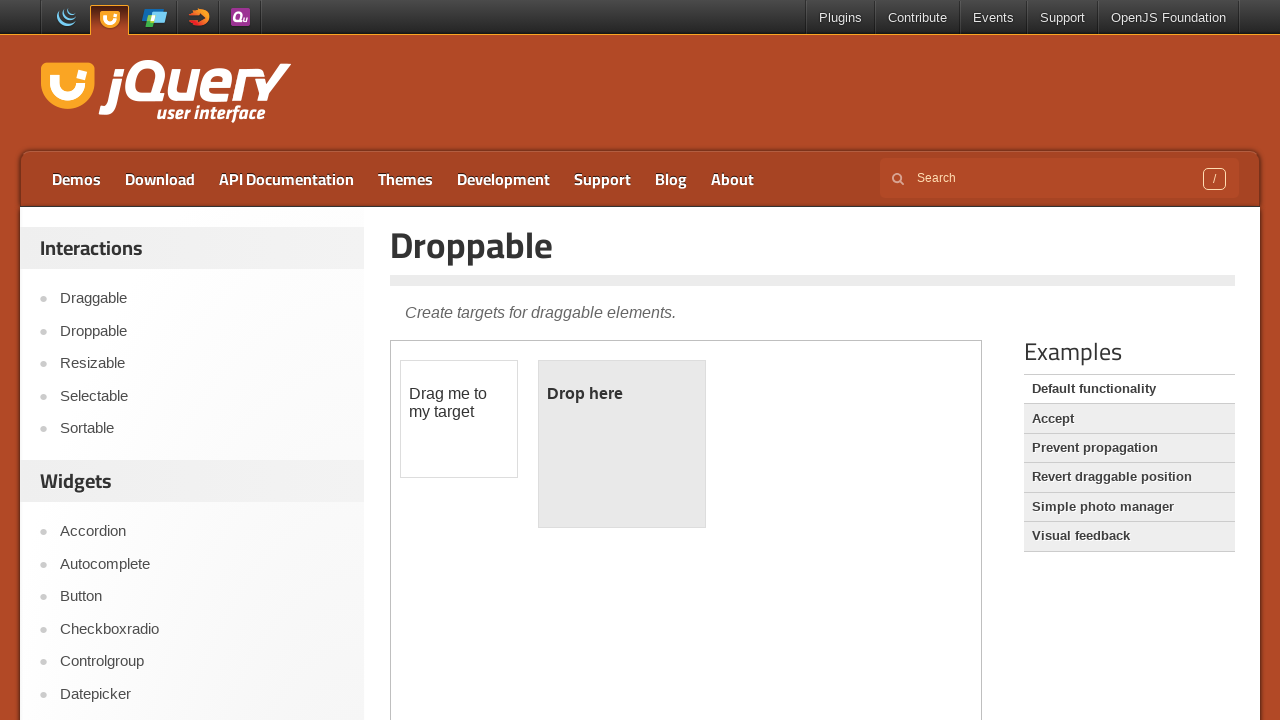

Located the draggable element
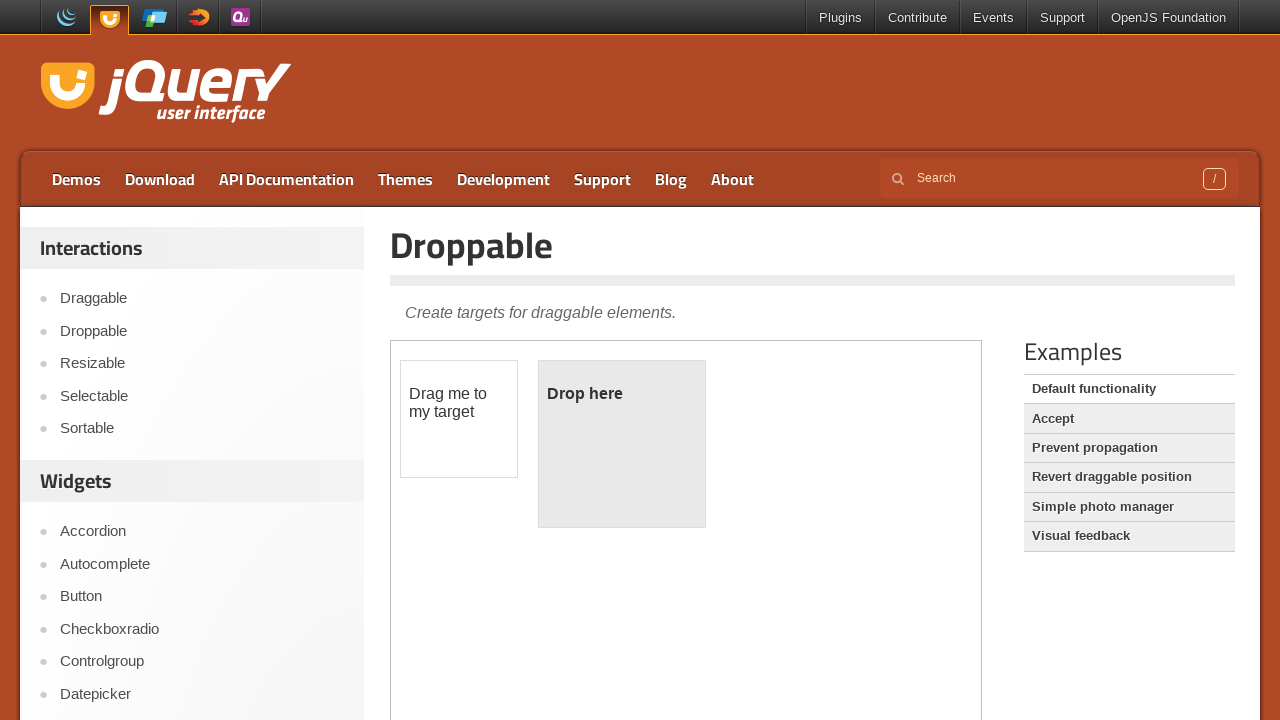

Located the droppable target element
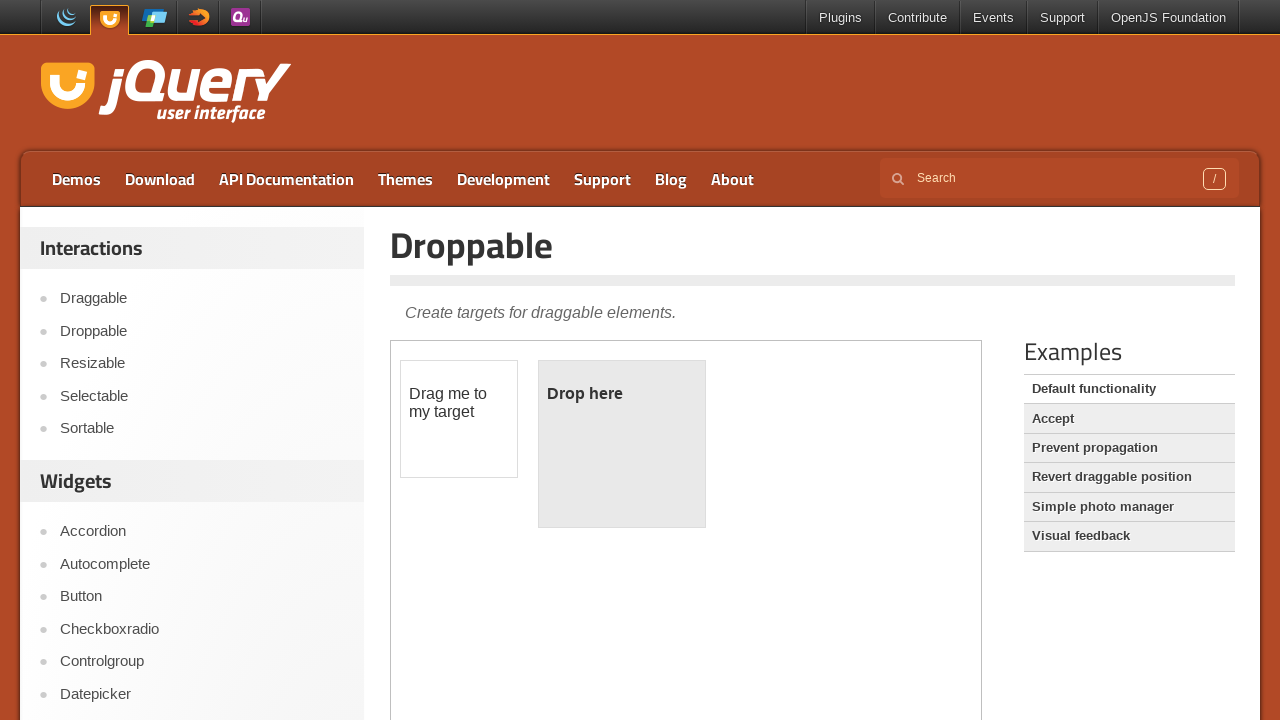

Dragged and dropped the draggable element onto the droppable target at (622, 444)
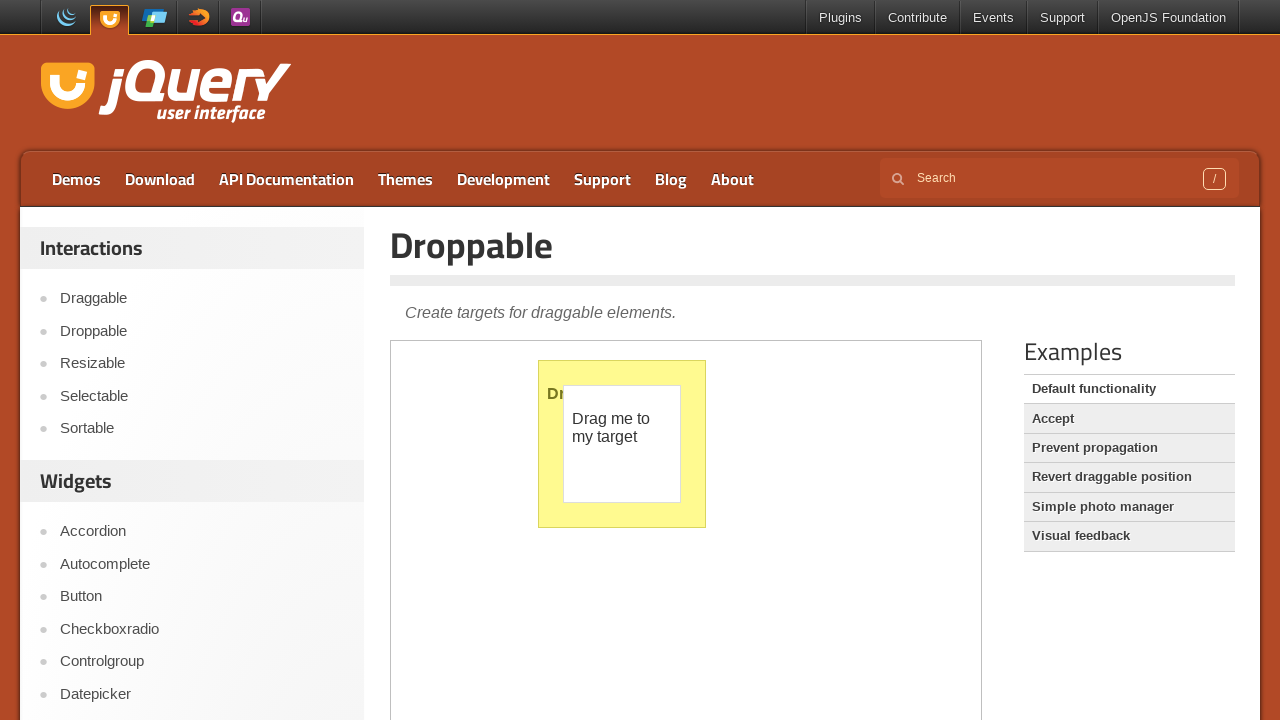

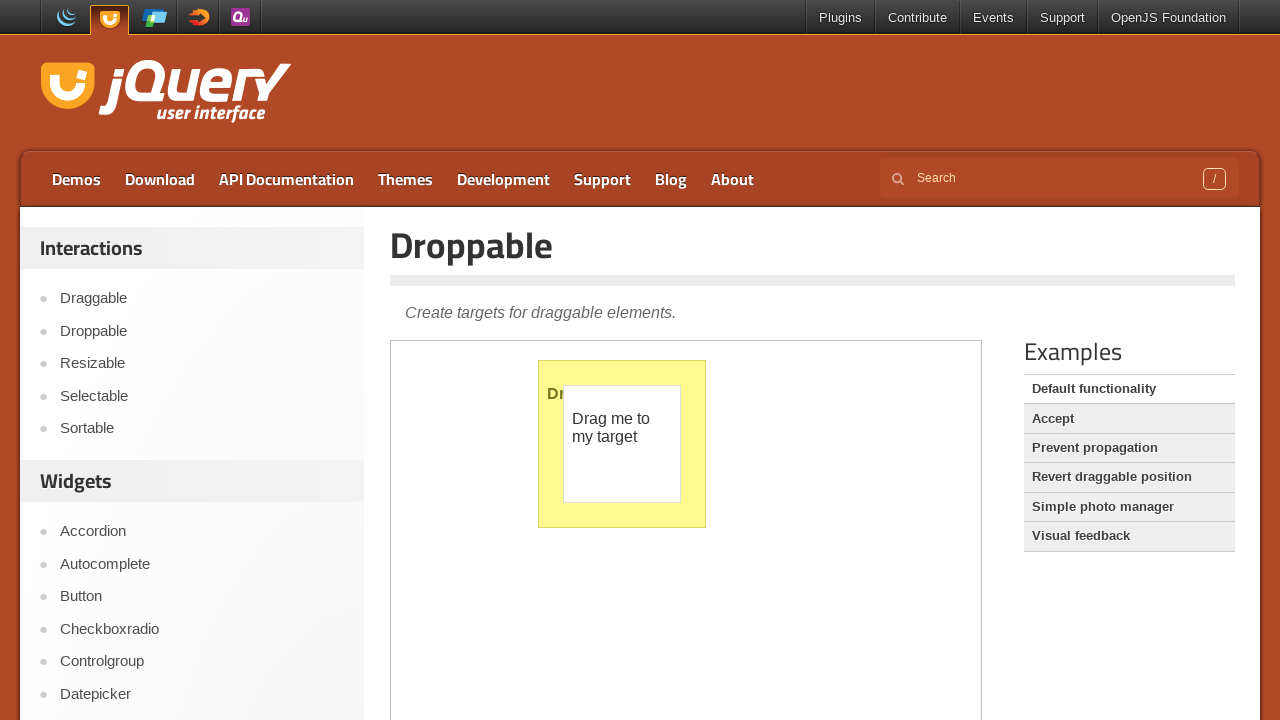